Tests waiting for a button to become clickable before clicking it and verifying the success message

Starting URL: http://suninjuly.github.io/wait2.html

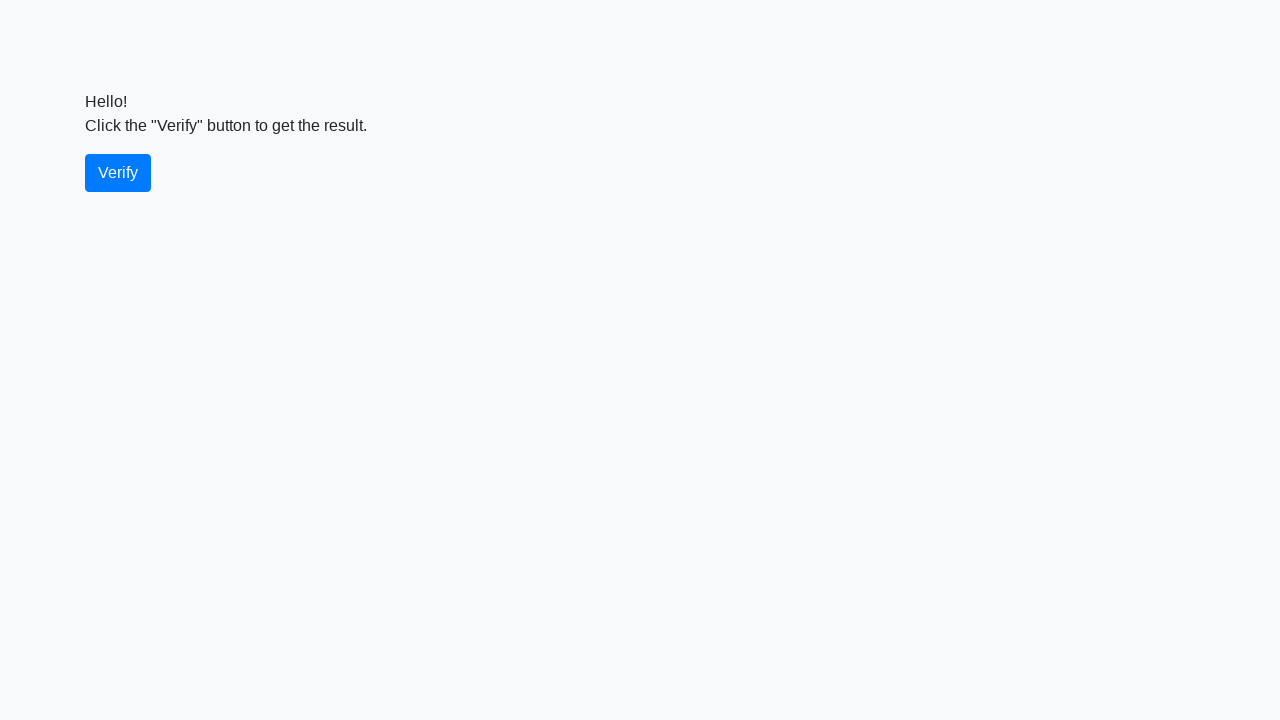

Waited for verify button to become clickable (not disabled)
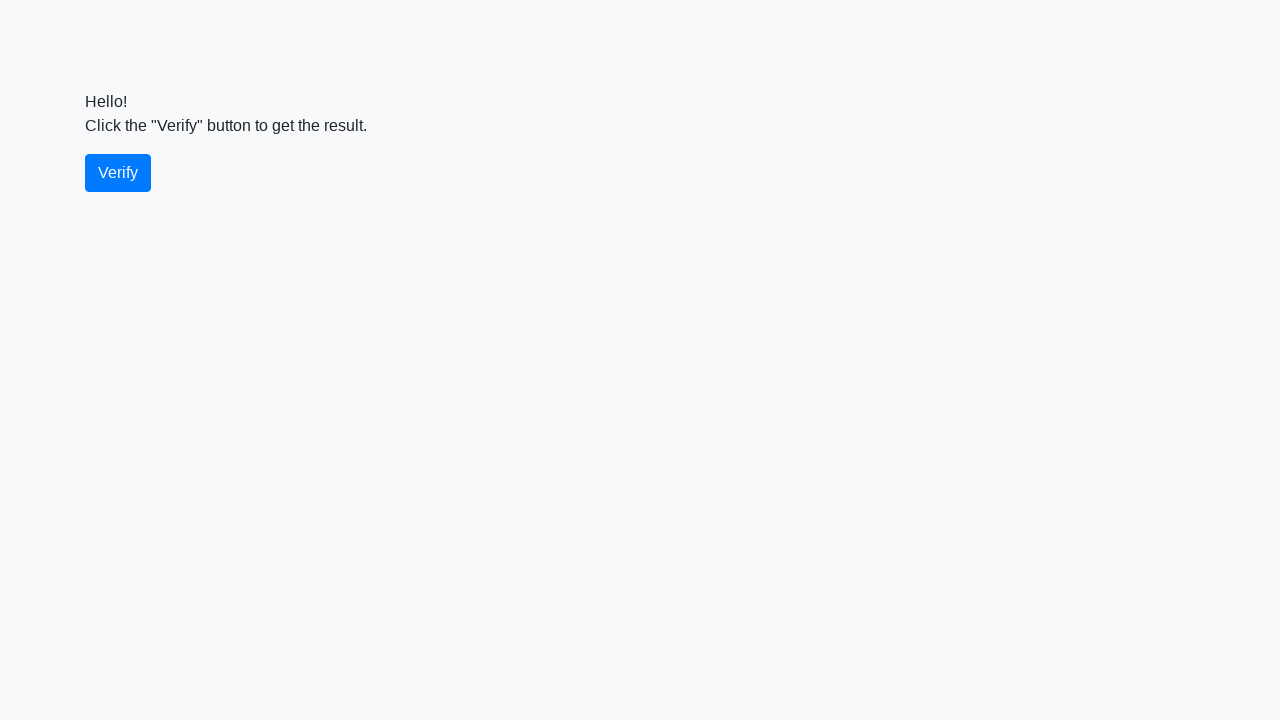

Clicked the verify button at (118, 173) on #verify
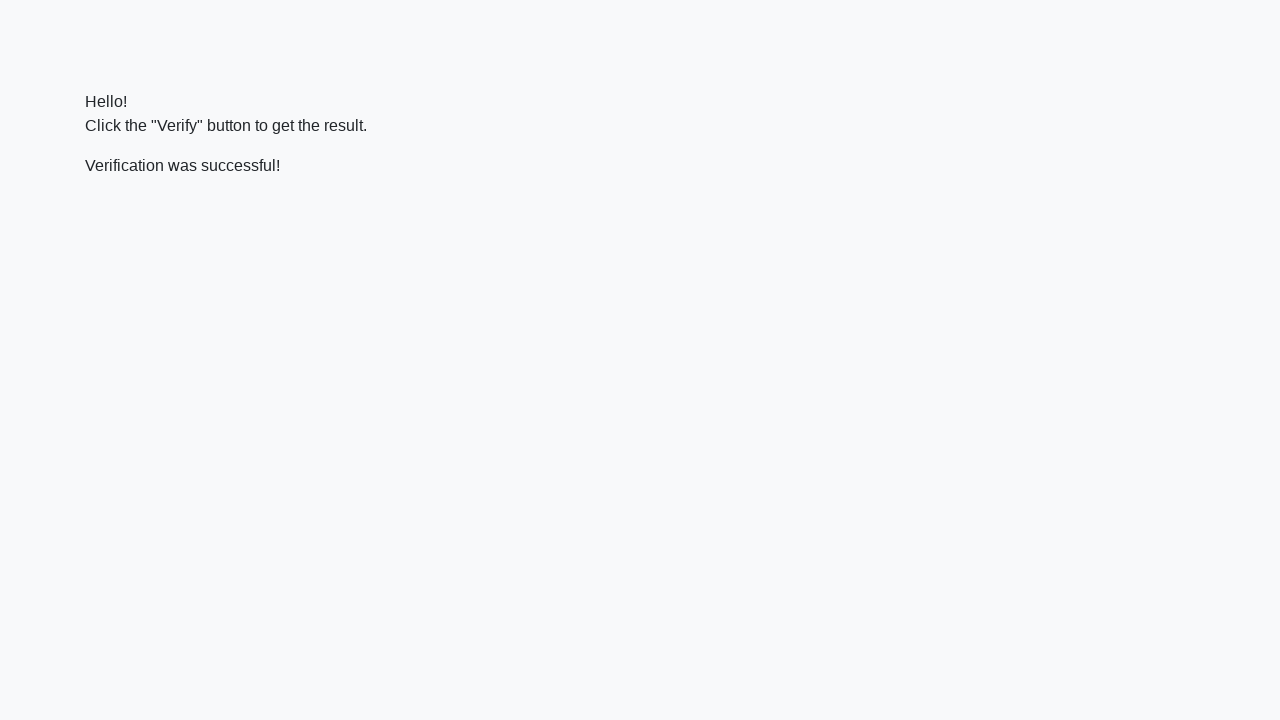

Success message element appeared on page
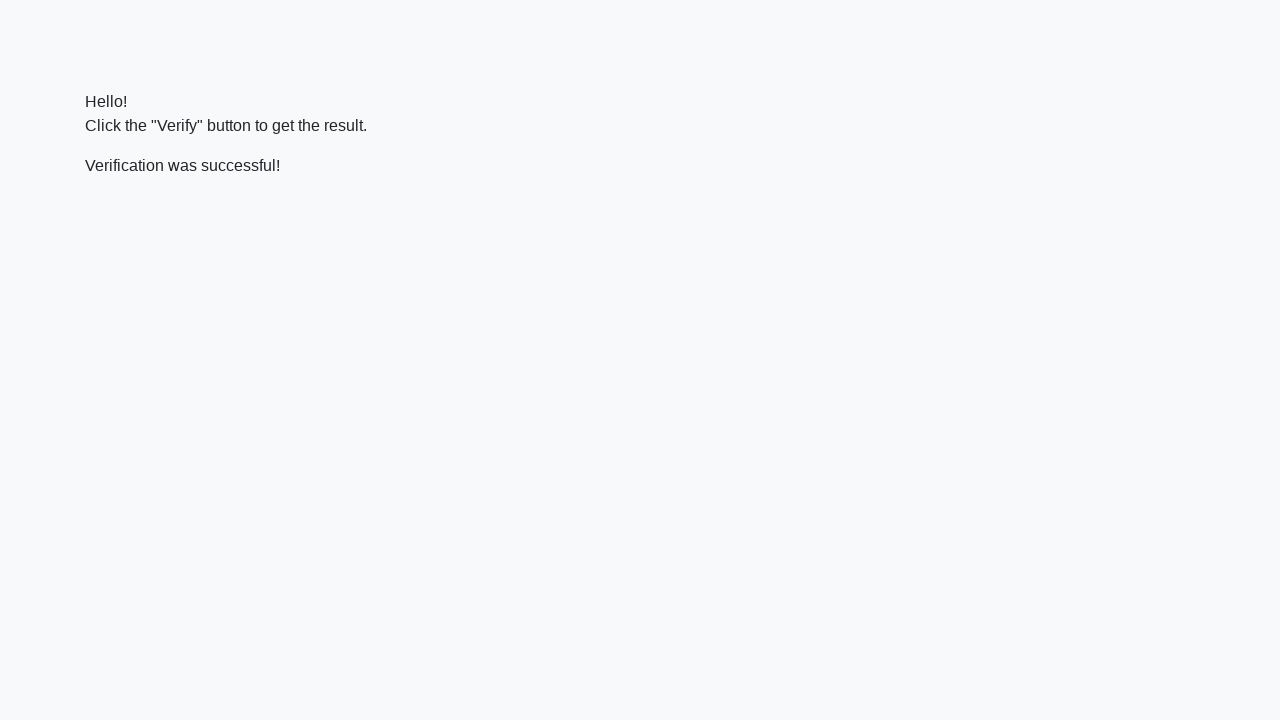

Located the verify message element
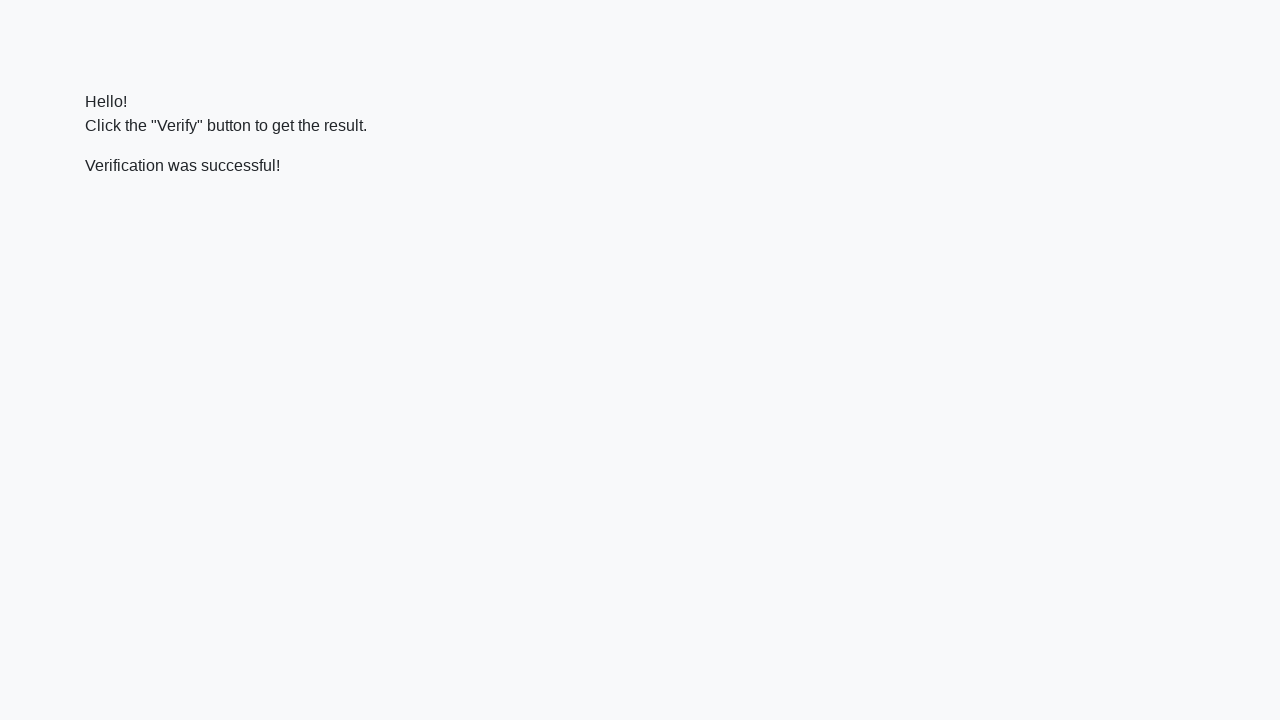

Verified that success message contains 'successful'
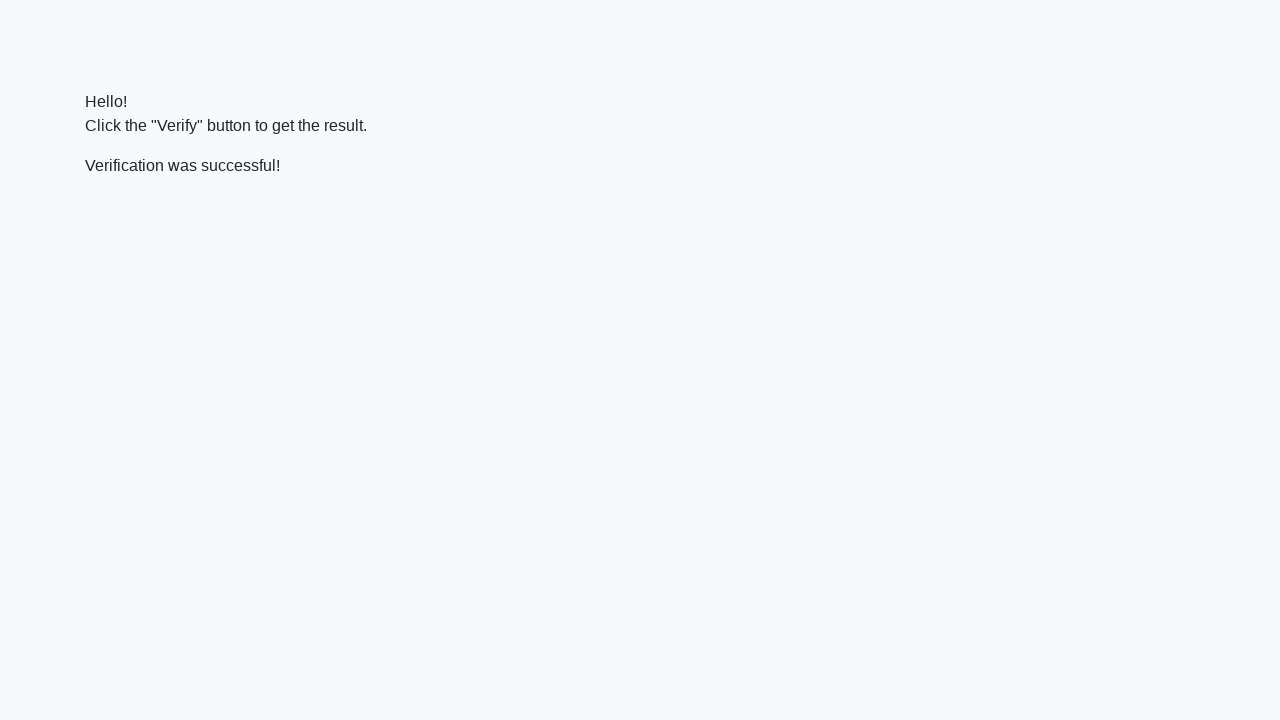

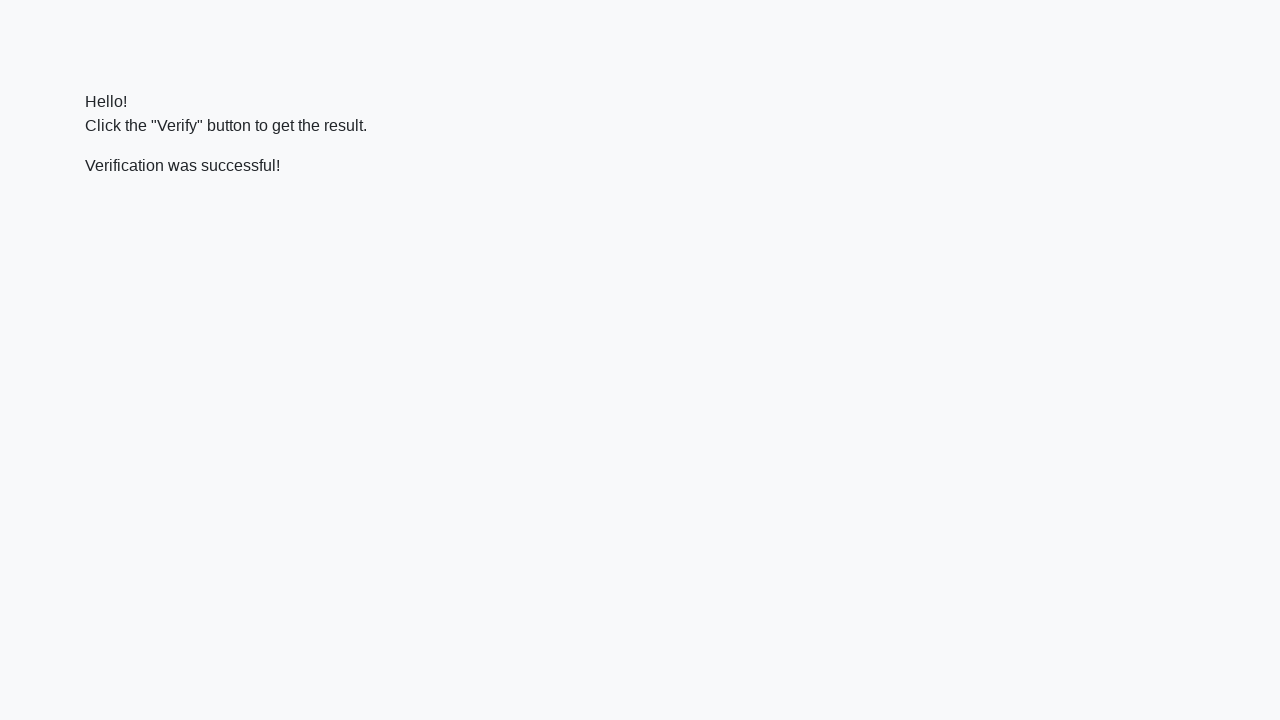